Launches the Yamaha website homepage and verifies it loads successfully

Starting URL: https://www.yamaha.com/en/

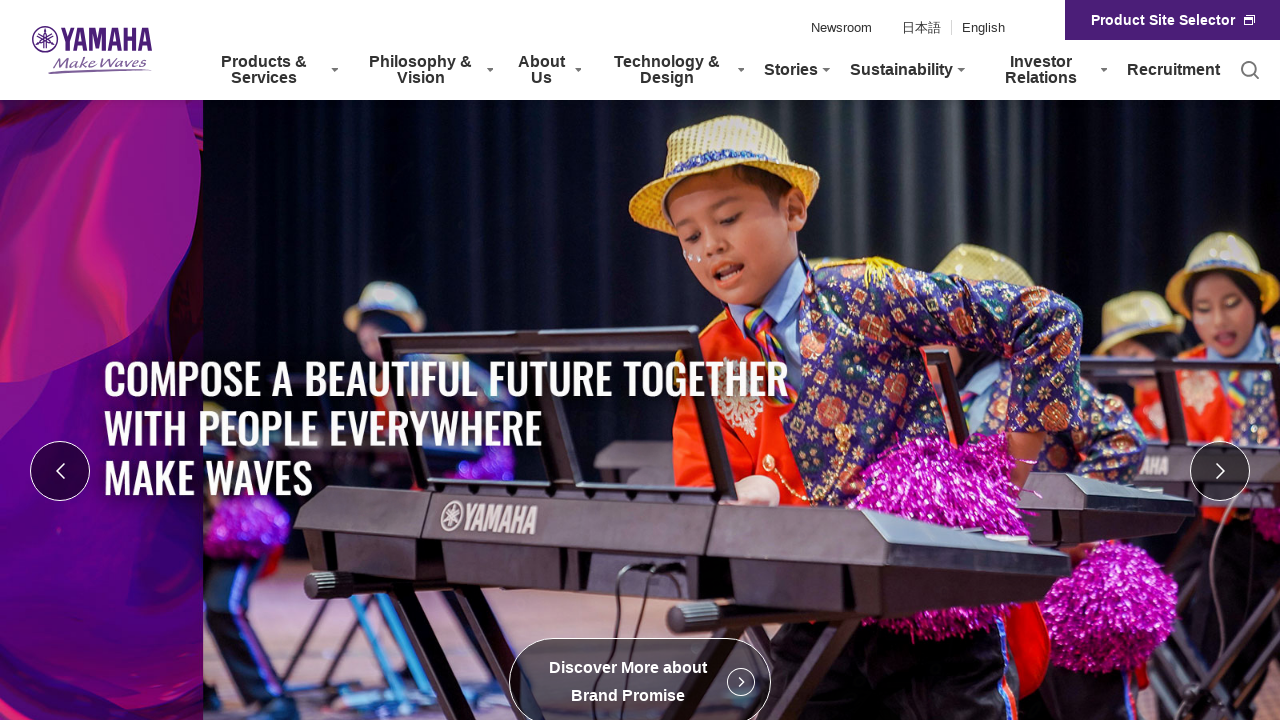

Waited for page DOM content to load
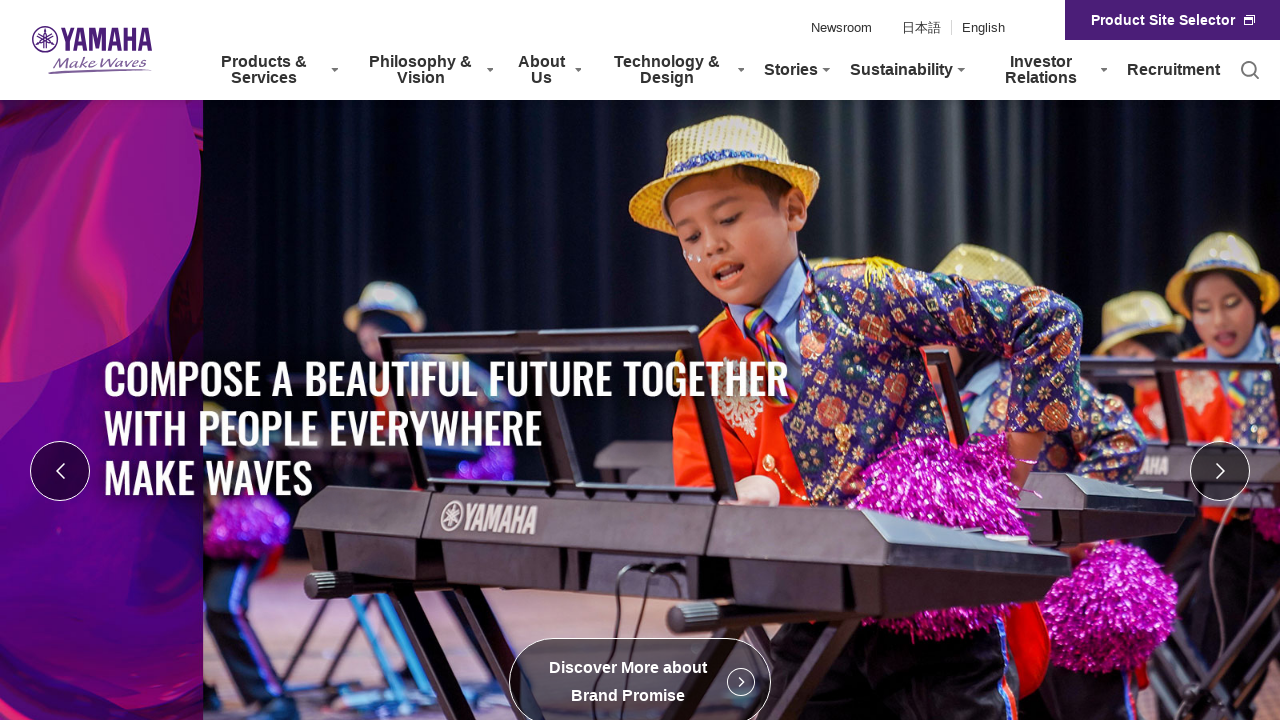

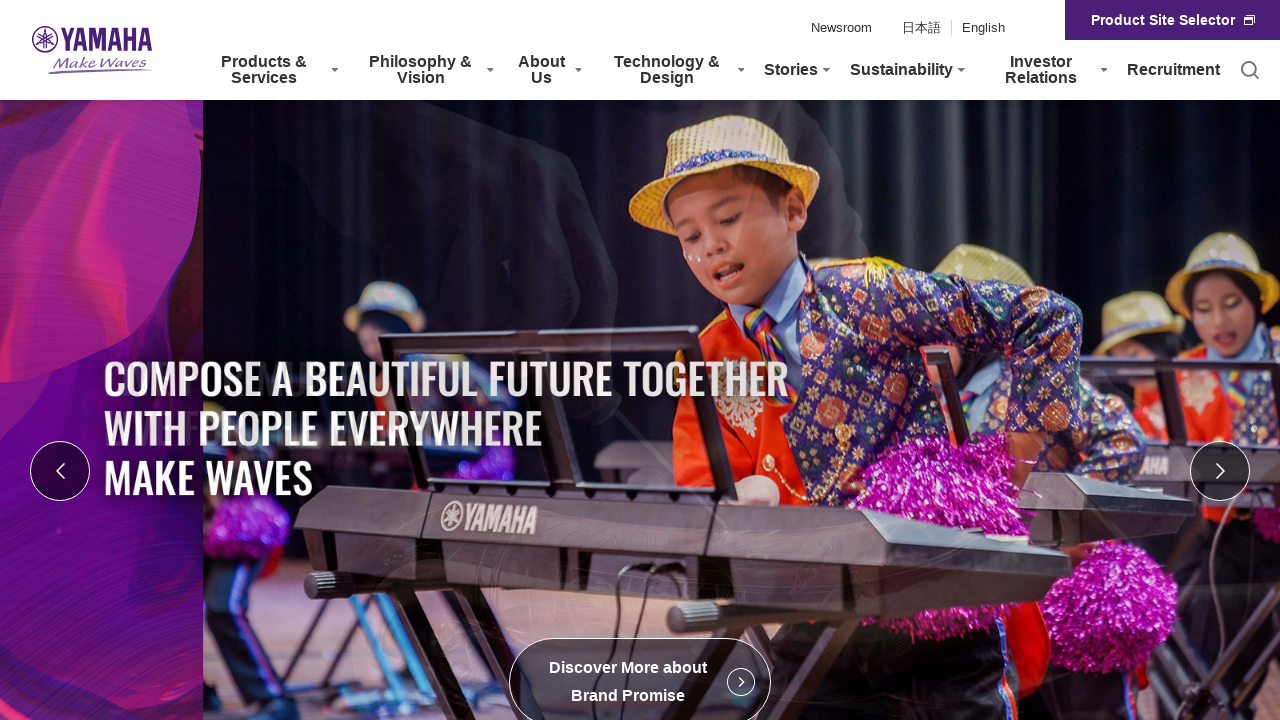